Navigates to the Demoblaze e-commerce demo site and waits for the page to load with product listings visible.

Starting URL: https://www.demoblaze.com/

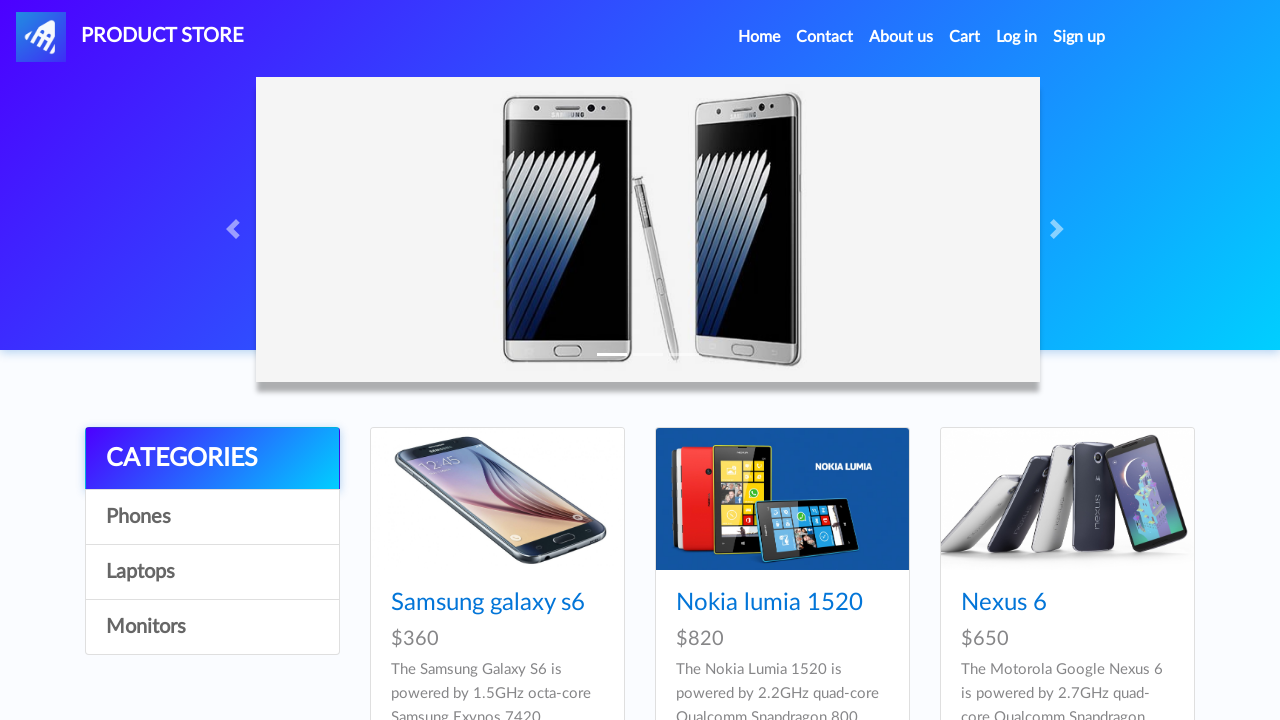

Product grid loaded on Demoblaze e-commerce site
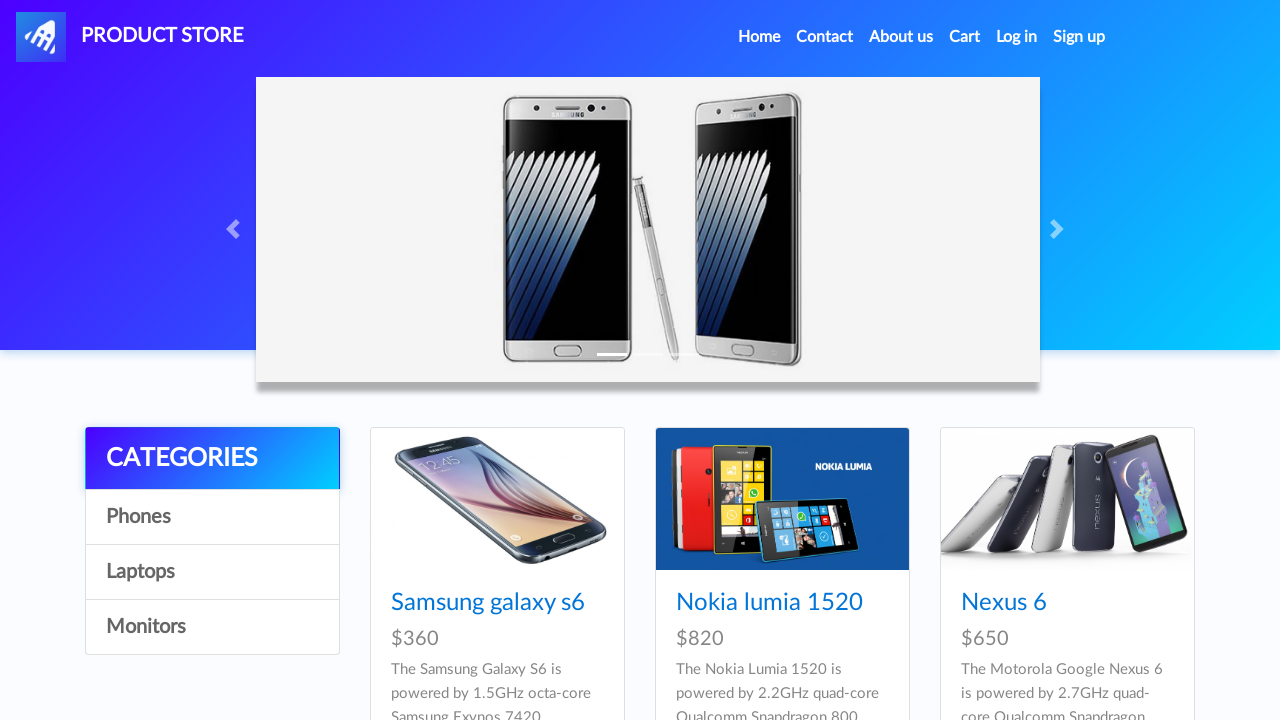

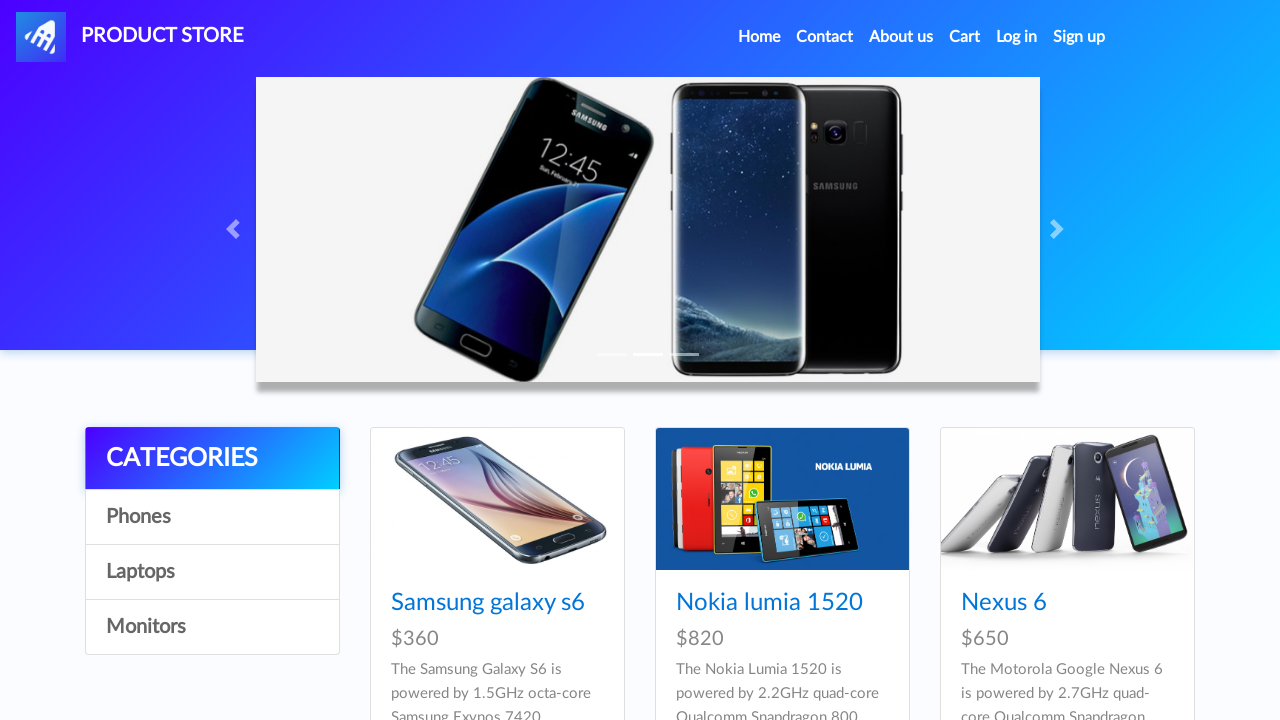